Tests dropdown/select menu functionality on DemoQA by selecting options from both a custom styled dropdown and a native HTML select element.

Starting URL: https://demoqa.com/select-menu

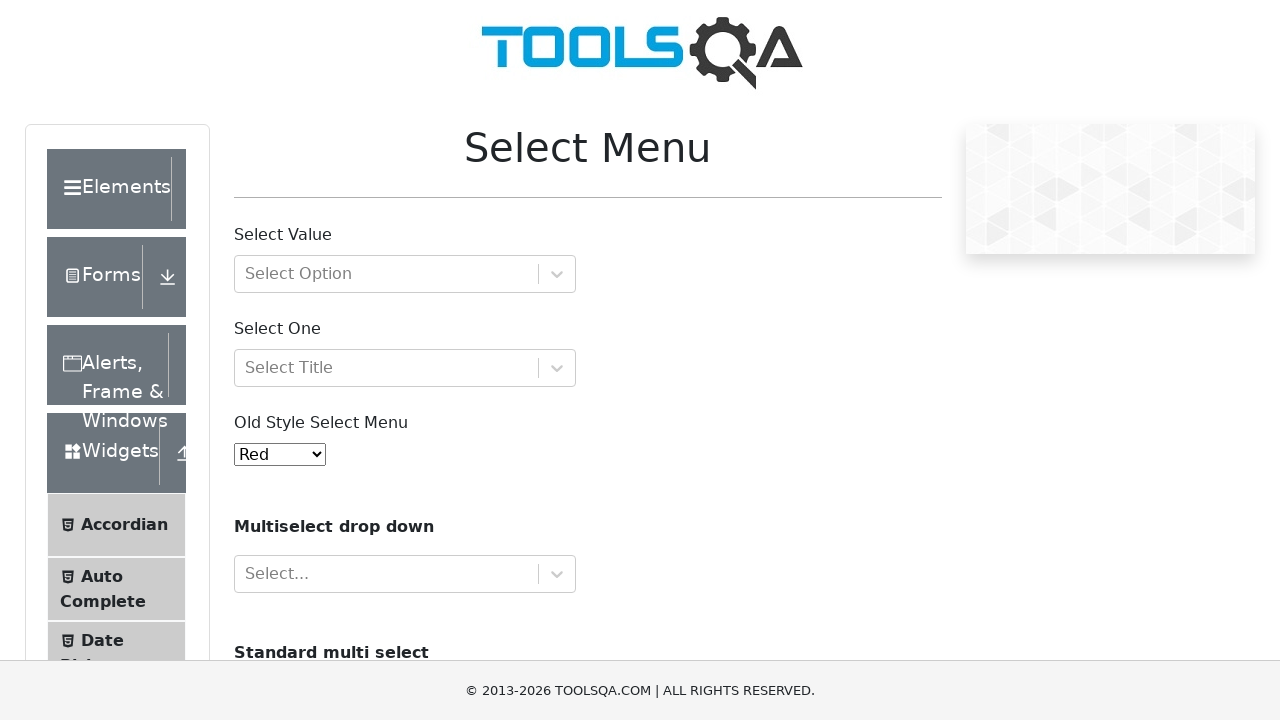

Clicked custom dropdown (withOptGroup) to open it at (405, 274) on #withOptGroup
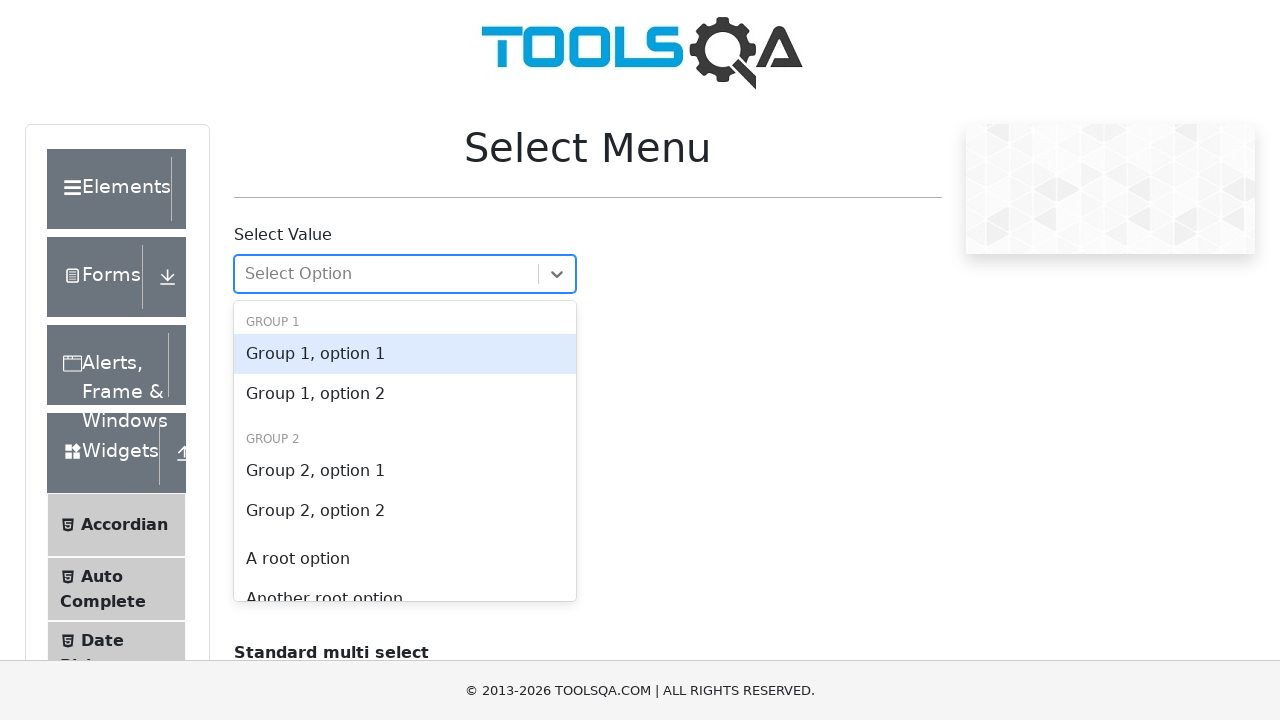

Selected 'Group 1, option 2' from custom dropdown at (405, 394) on text=Group 1, option 2
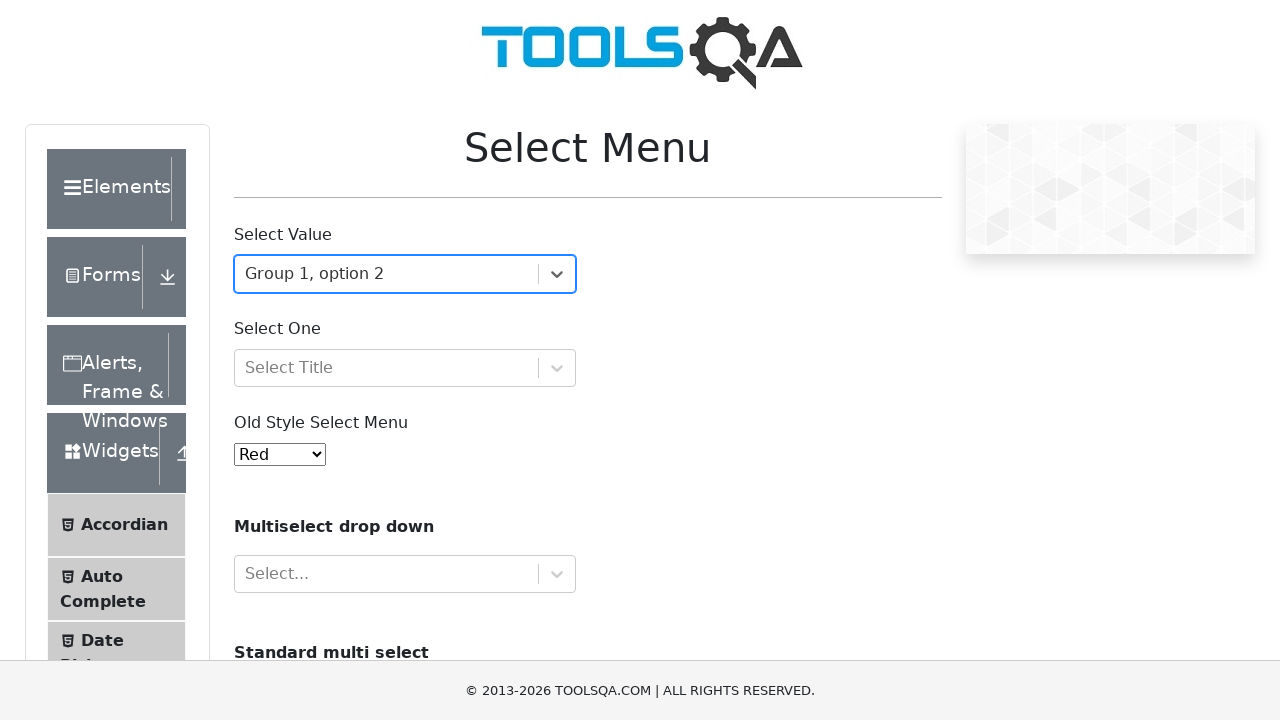

Selected 'Black' from native HTML select menu on #oldSelectMenu
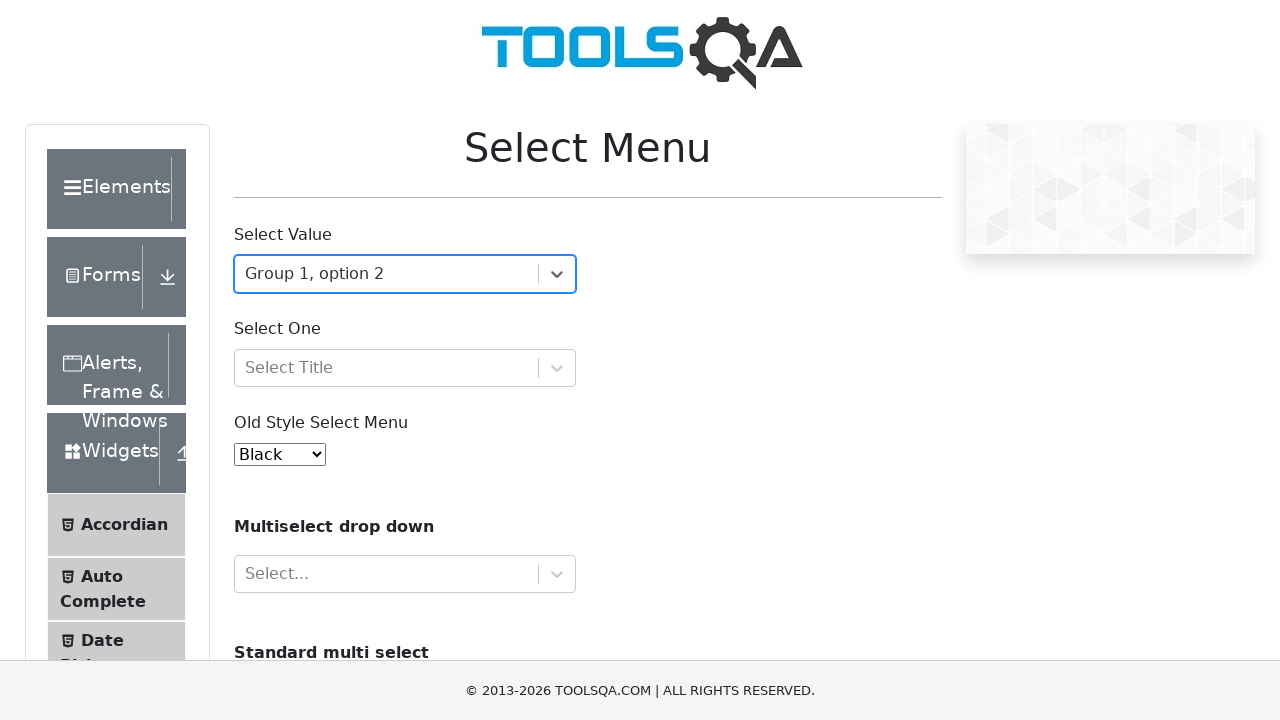

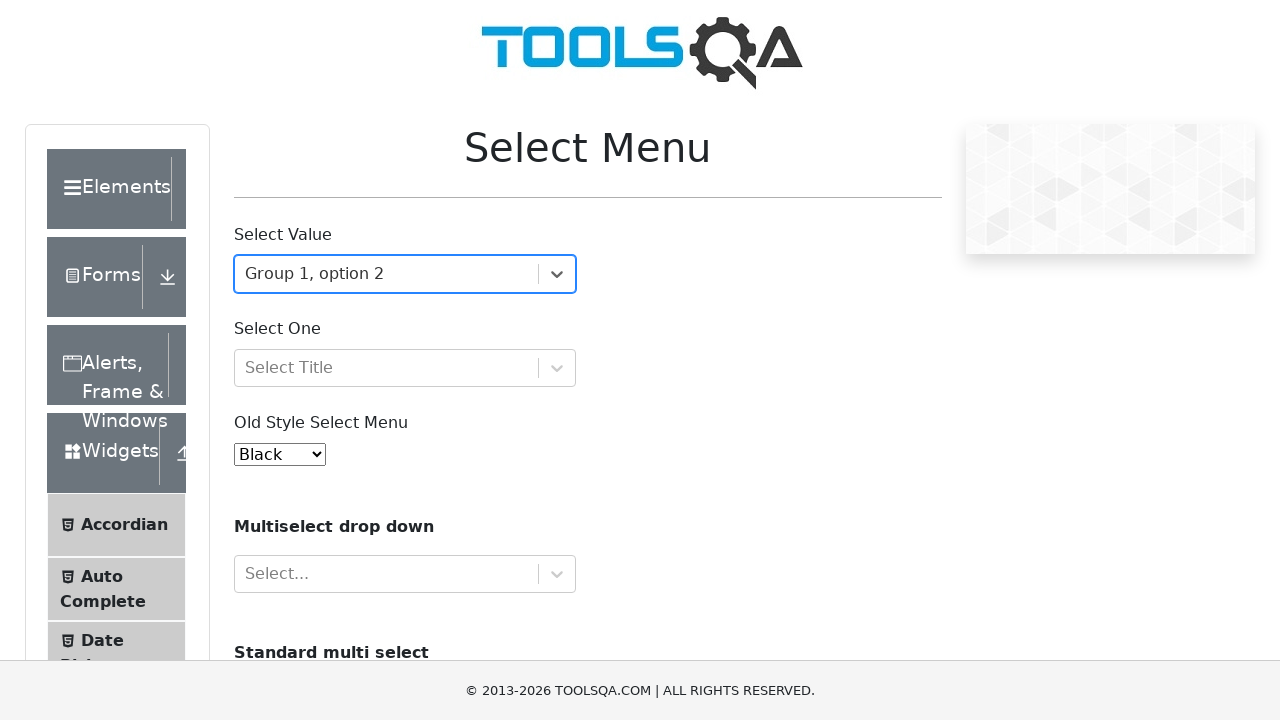